Tests jQuery UI custom dropdown menu by clicking to open the dropdown, selecting option "19" from the number menu, and verifying the selection

Starting URL: https://jqueryui.com/resources/demos/selectmenu/default.html

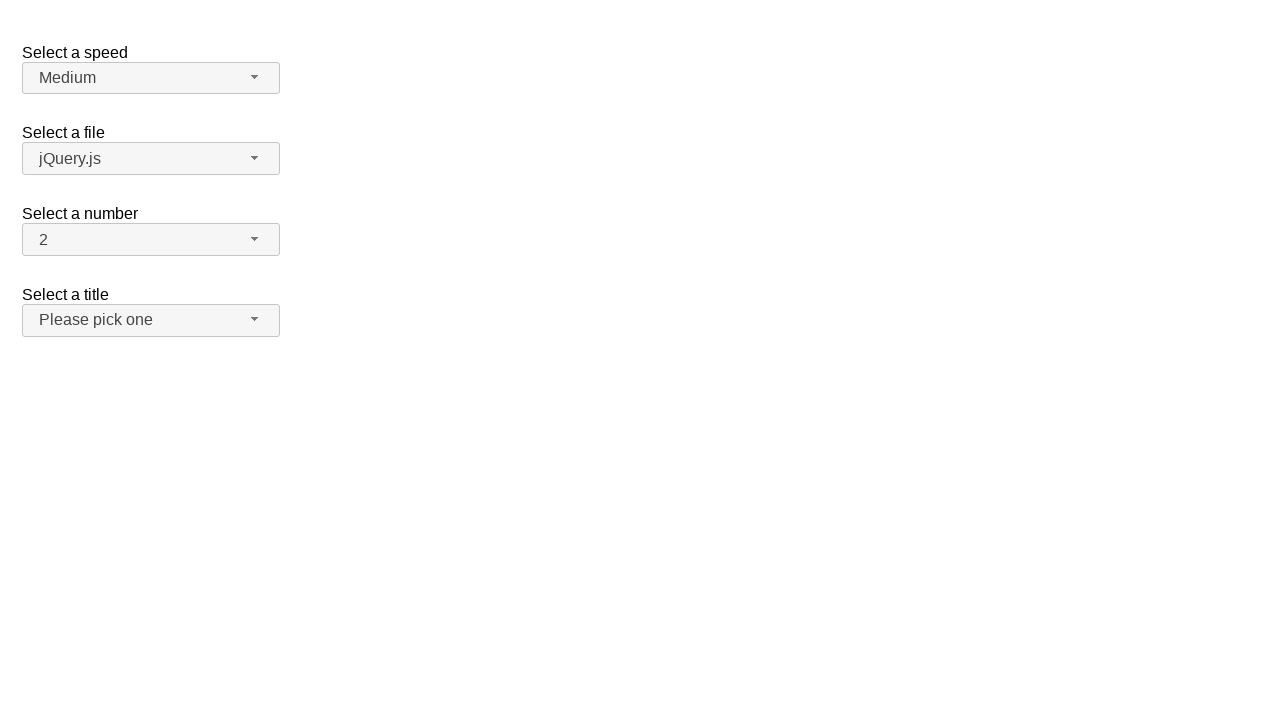

Clicked the number dropdown button to open the menu at (255, 239) on xpath=//span[@id='number-button']/span[@class='ui-selectmenu-icon ui-icon ui-ico
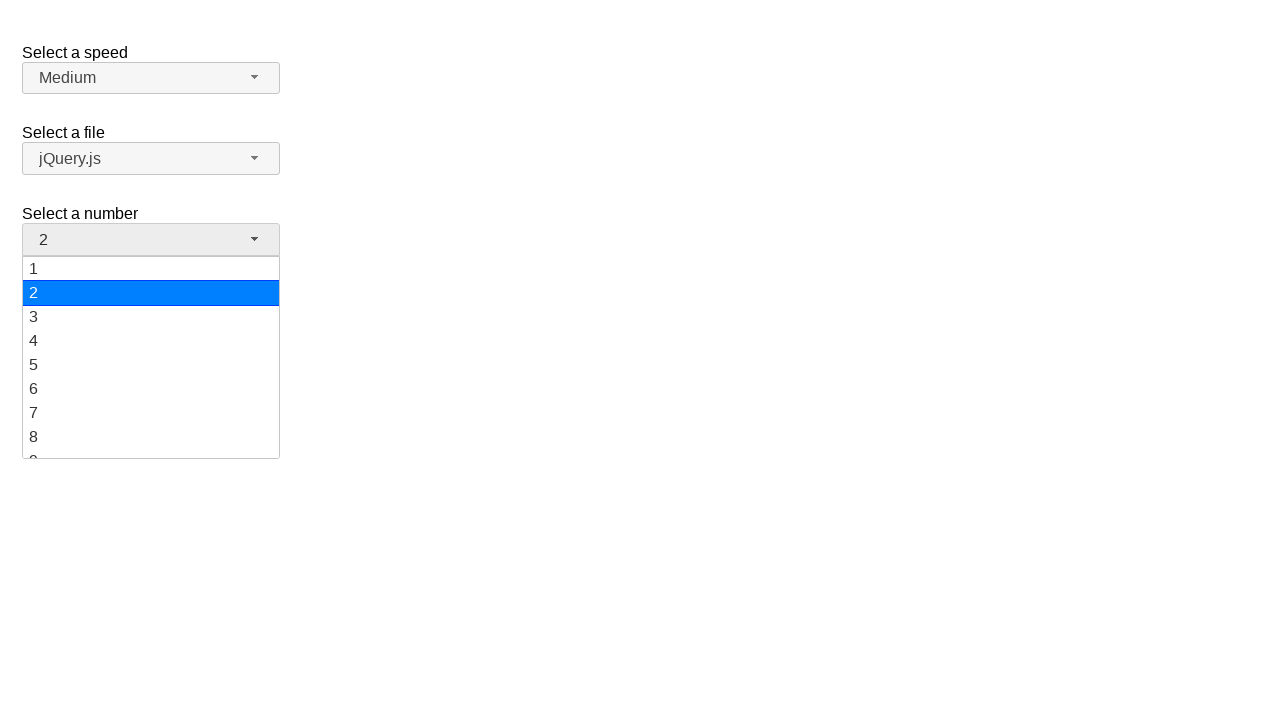

Dropdown menu loaded and became visible
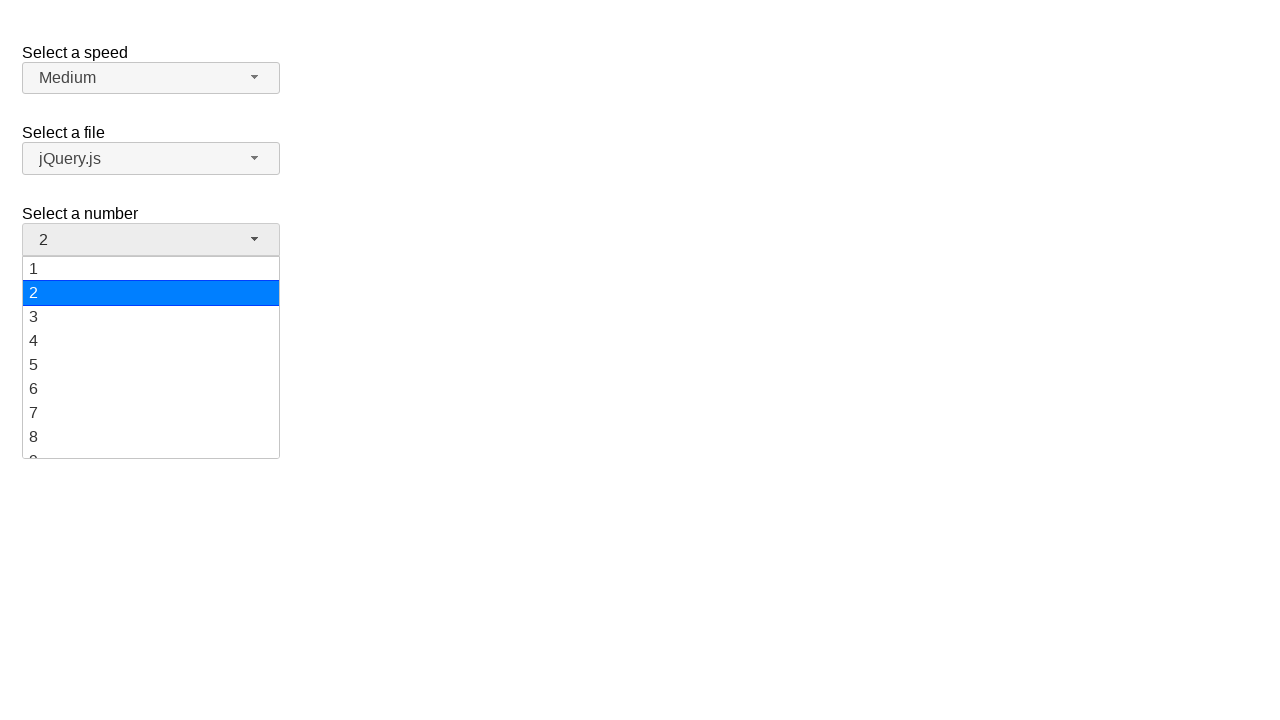

Selected option '19' from the number dropdown menu at (151, 445) on xpath=//ul[@id='number-menu']//div[@class='ui-menu-item-wrapper'] >> nth=17
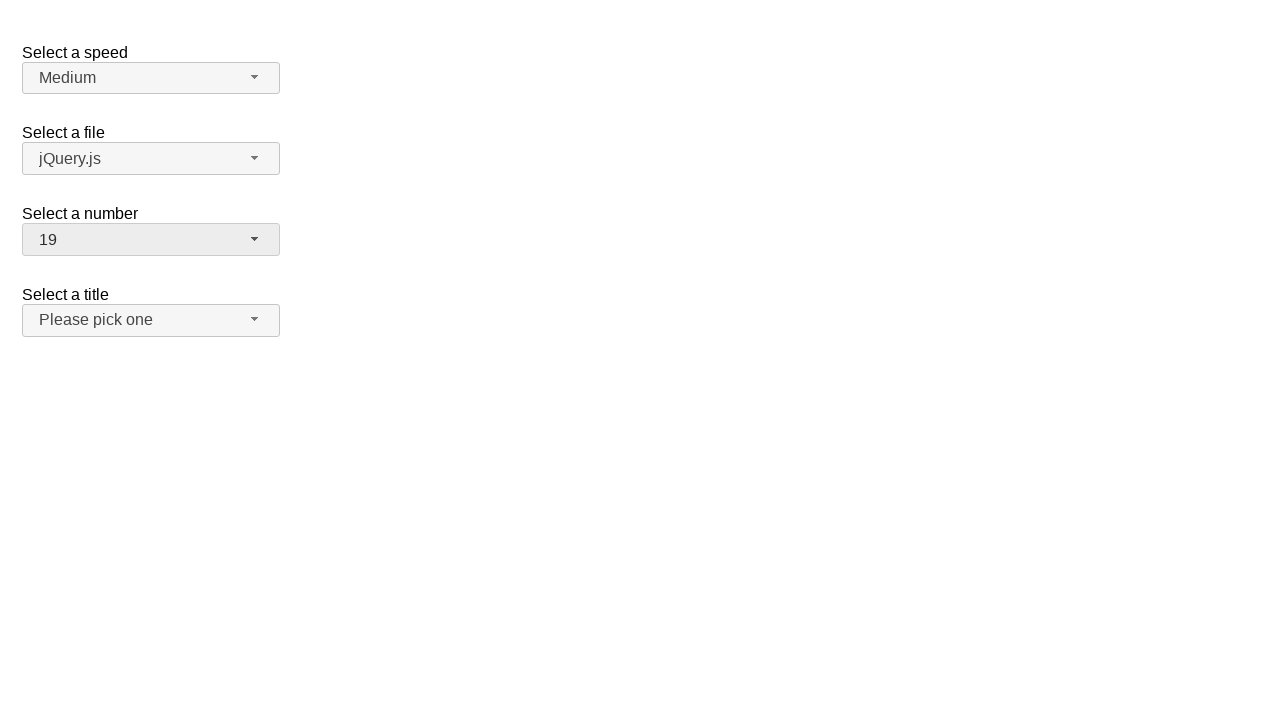

Verified that '19' is displayed as the selected value
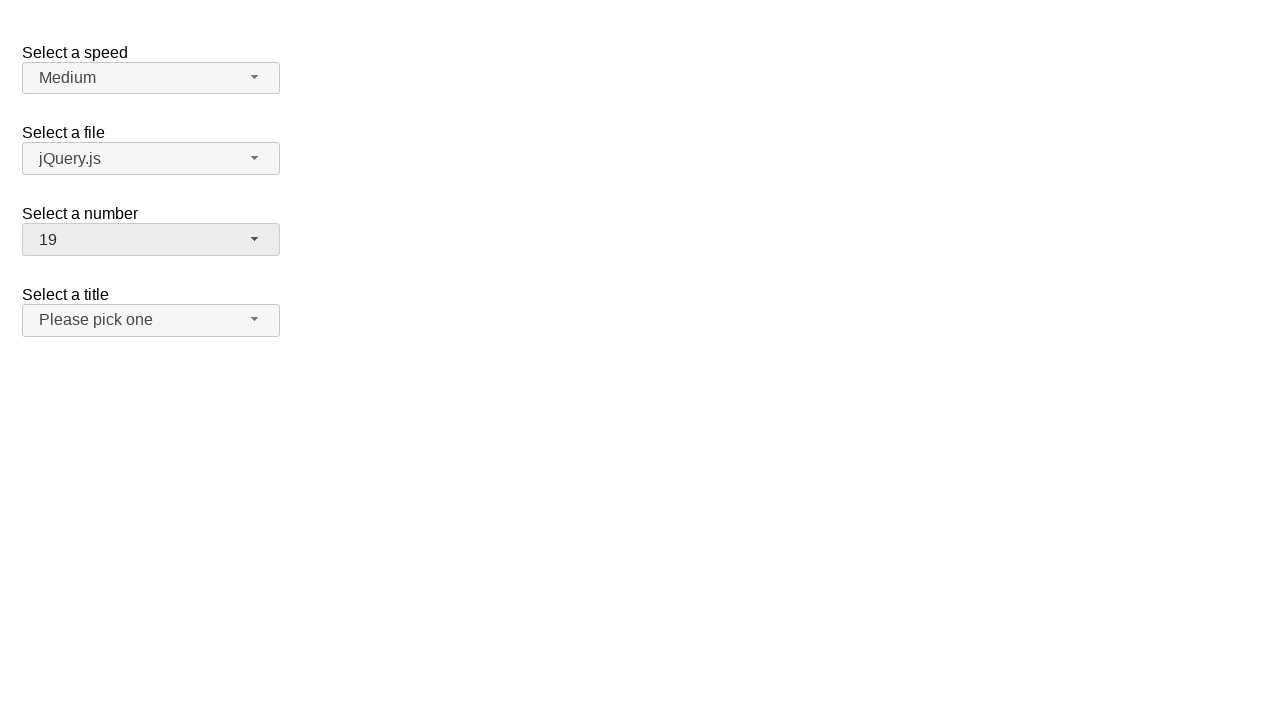

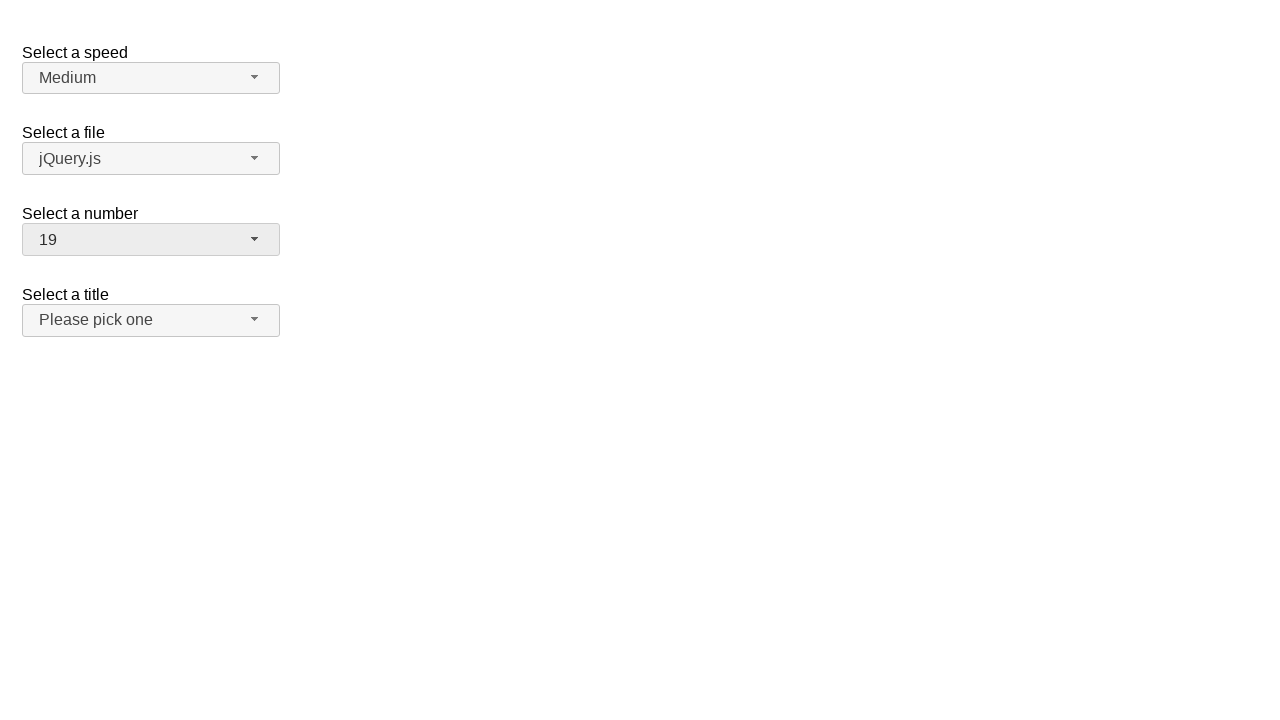